Tests multi-select dropdown functionality by selecting multiple car options from a dropdown menu within an iframe

Starting URL: https://www.w3schools.com/tags/tryit.asp?filename=tryhtml_select_multiple

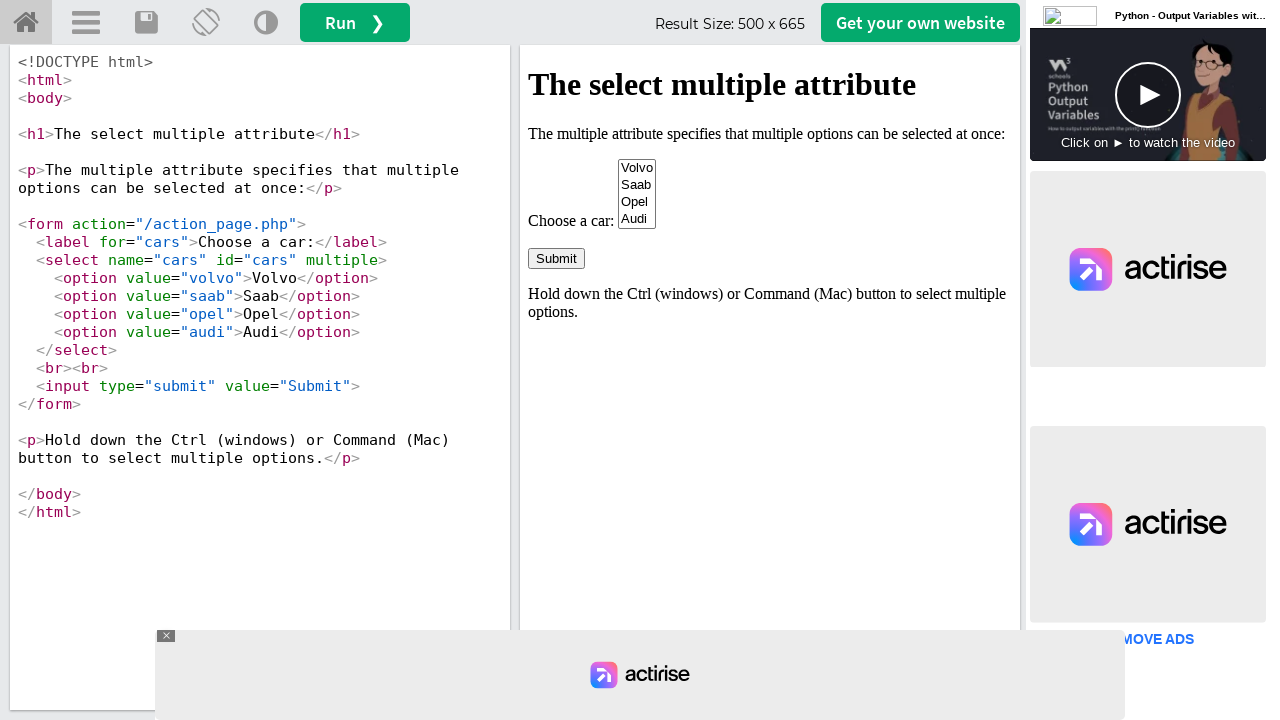

Located iframe with ID 'iframeResult' containing the dropdown
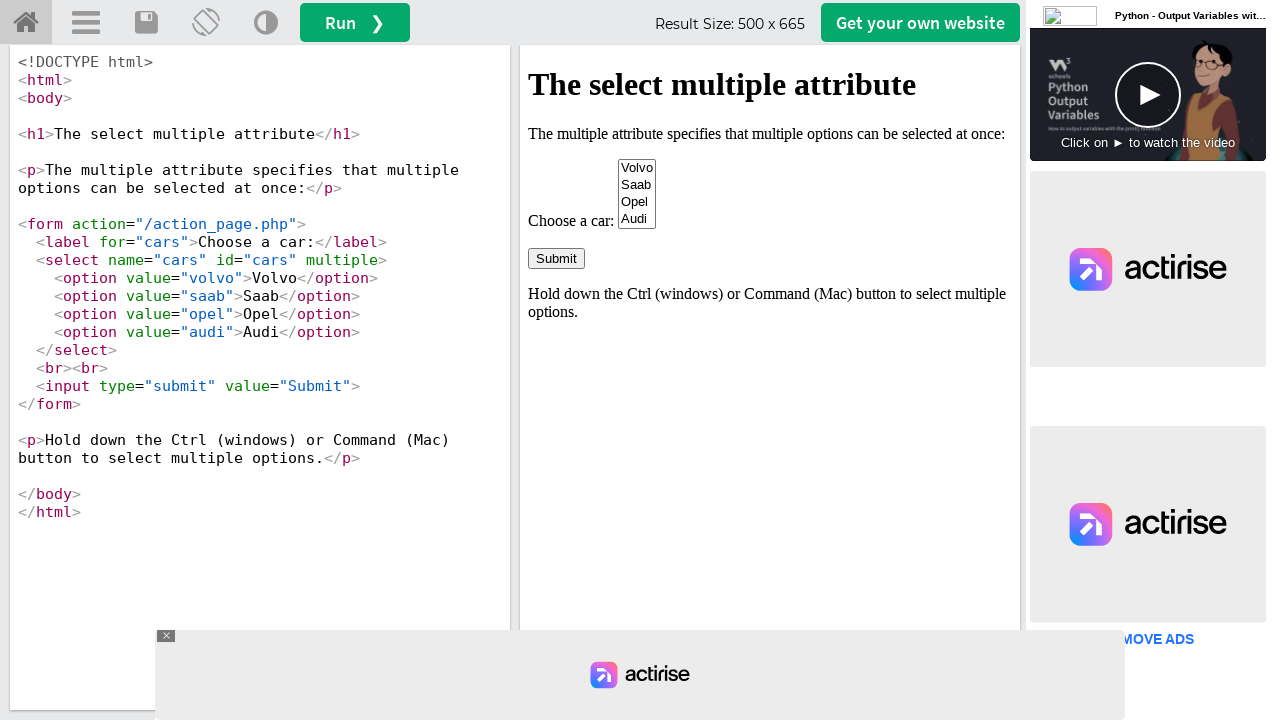

Located multi-select dropdown with ID 'cars' in iframe
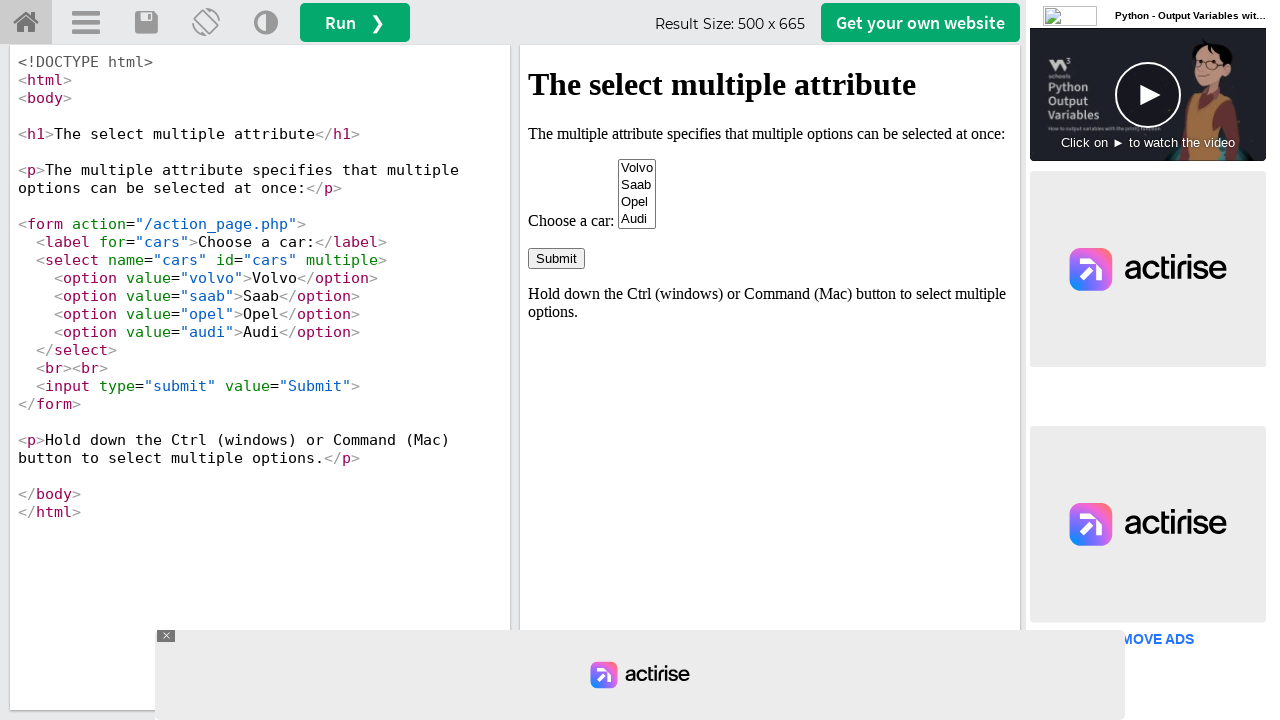

Selected multiple car options: Volvo, Saab, Opel, Audi on iframe#iframeResult >> internal:control=enter-frame >> select#cars
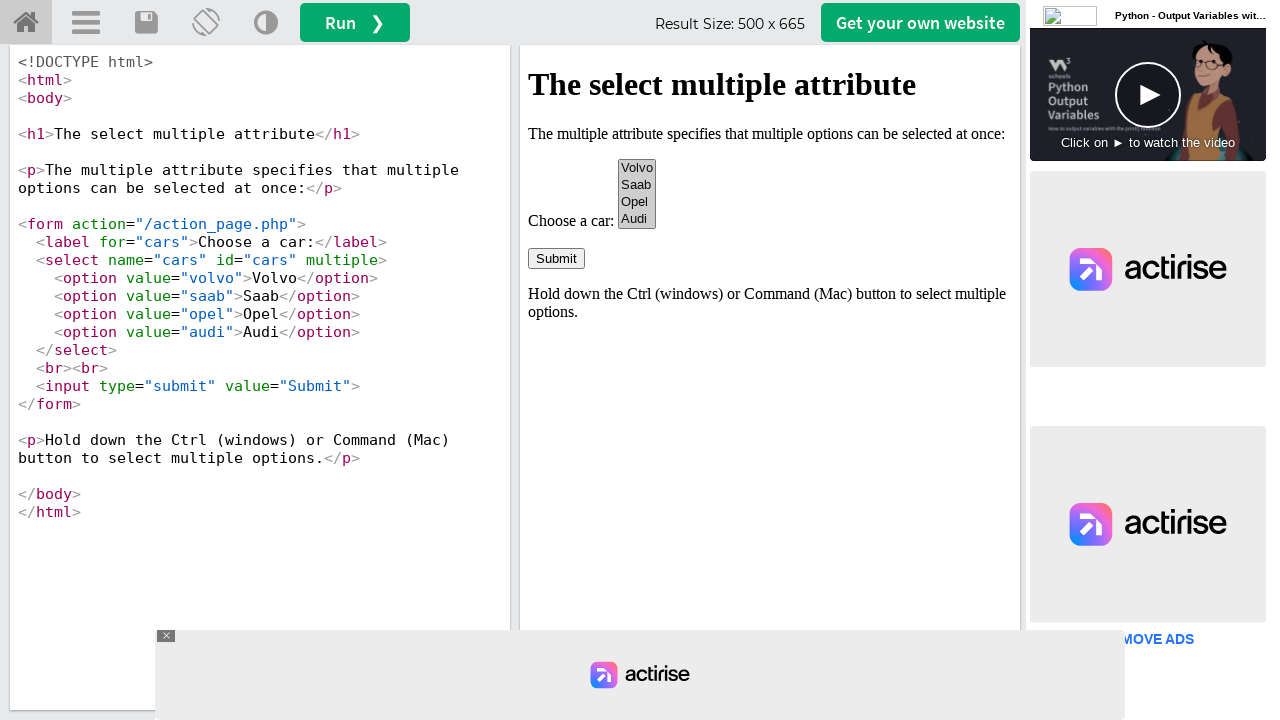

Located all selected options in the dropdown
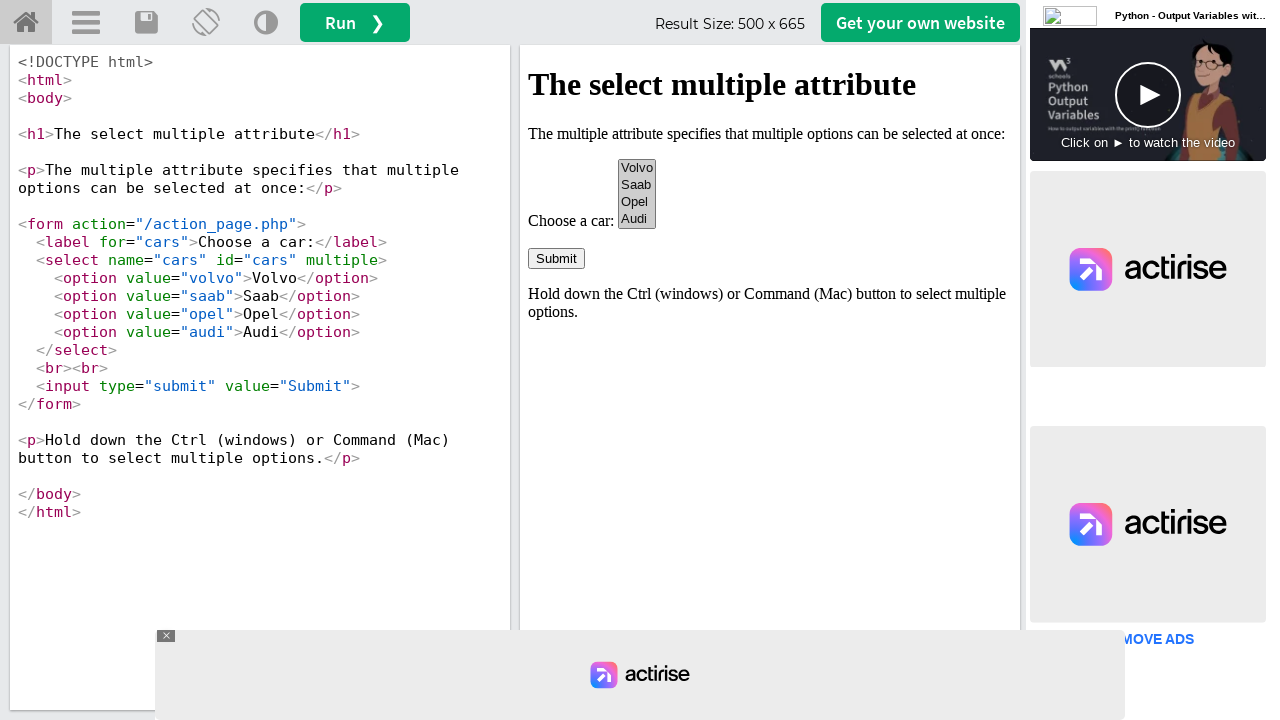

Counted 4 selected options
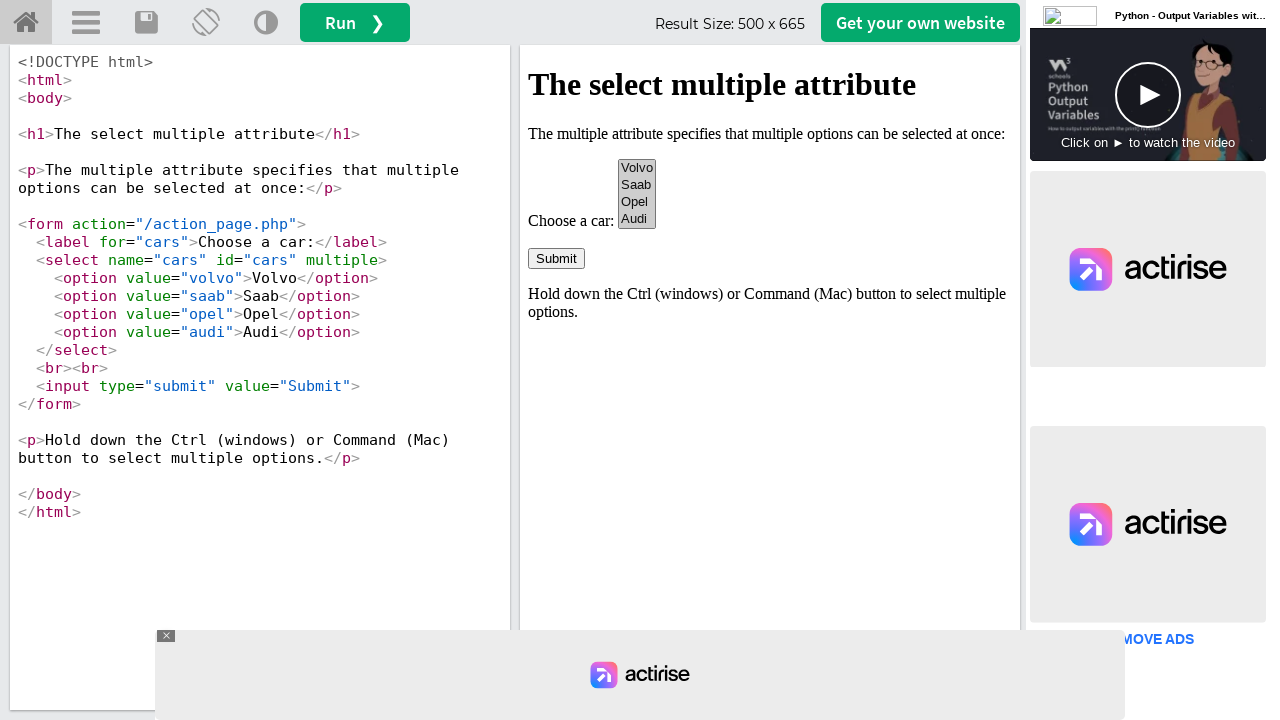

Retrieved text of selected option 1: Volvo
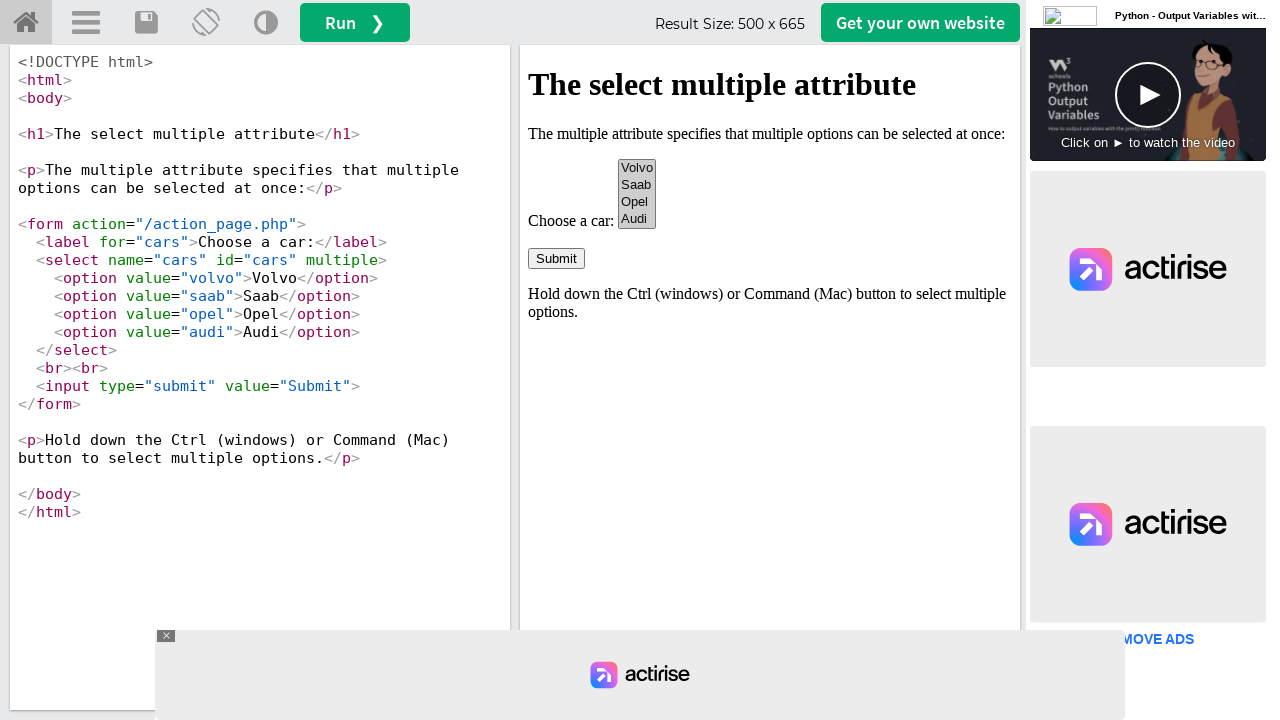

Retrieved text of selected option 2: Saab
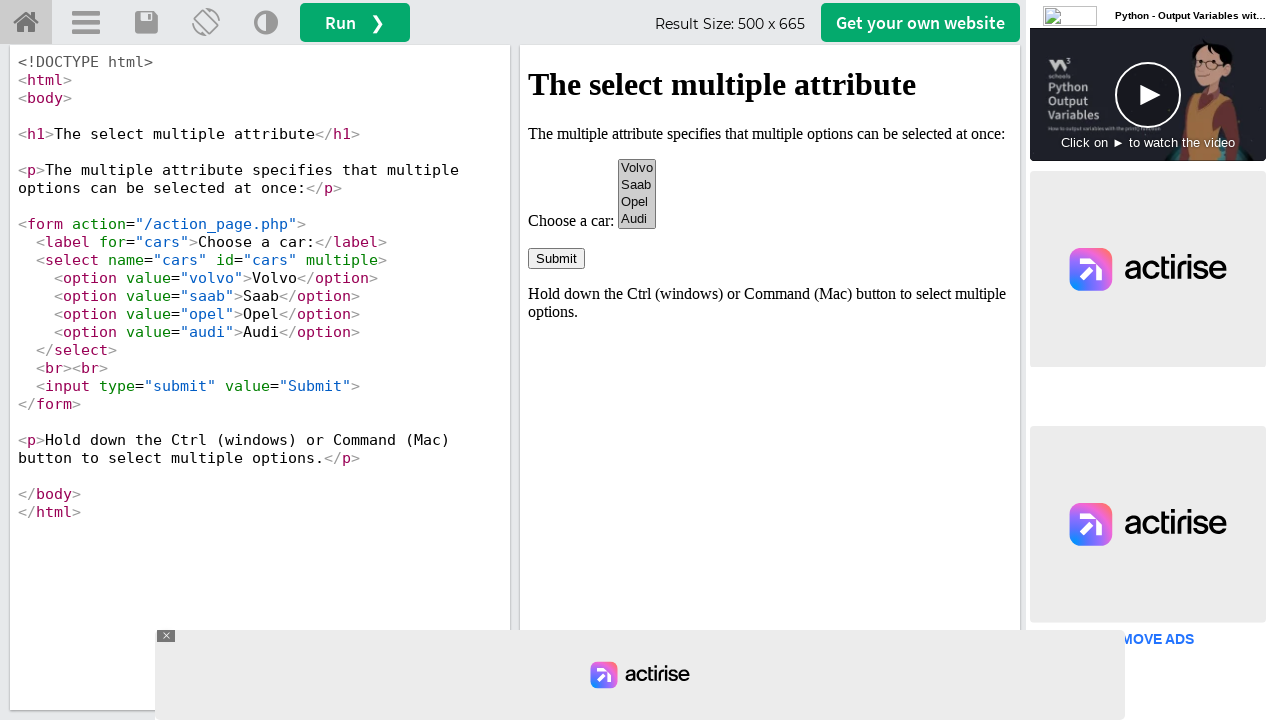

Retrieved text of selected option 3: Opel
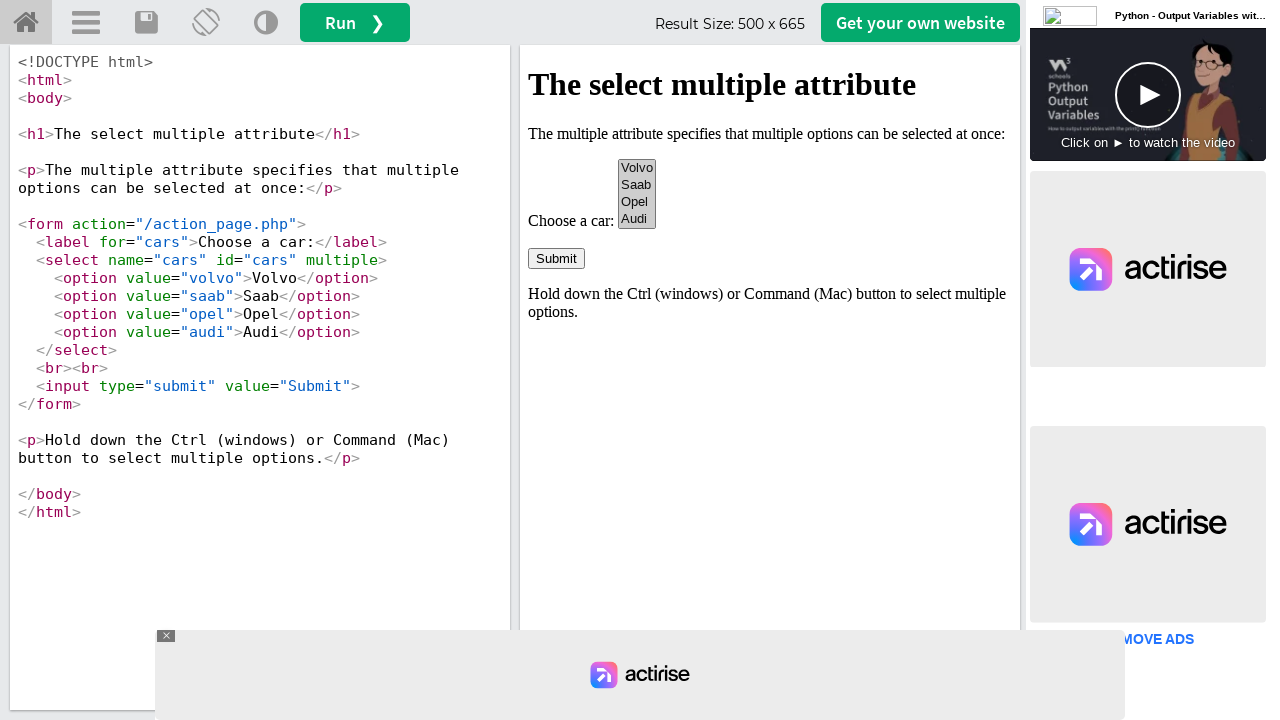

Retrieved text of selected option 4: Audi
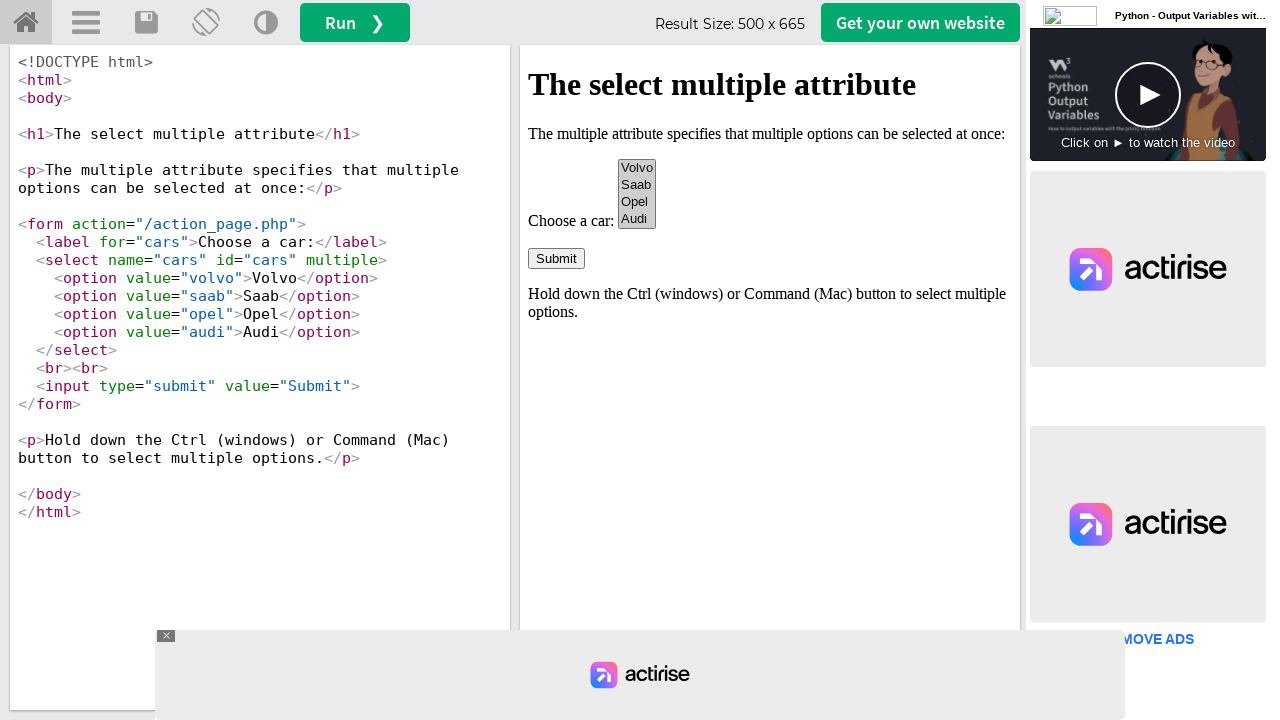

Retrieved text of first selected option: Volvo
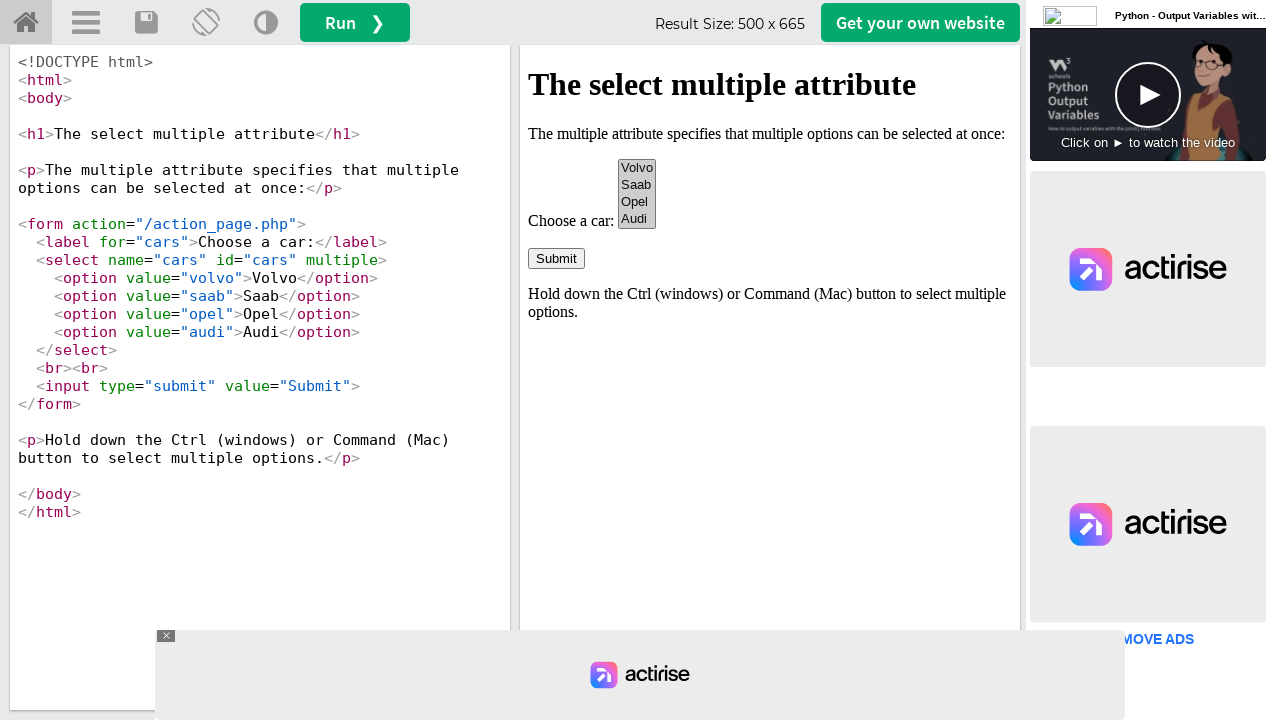

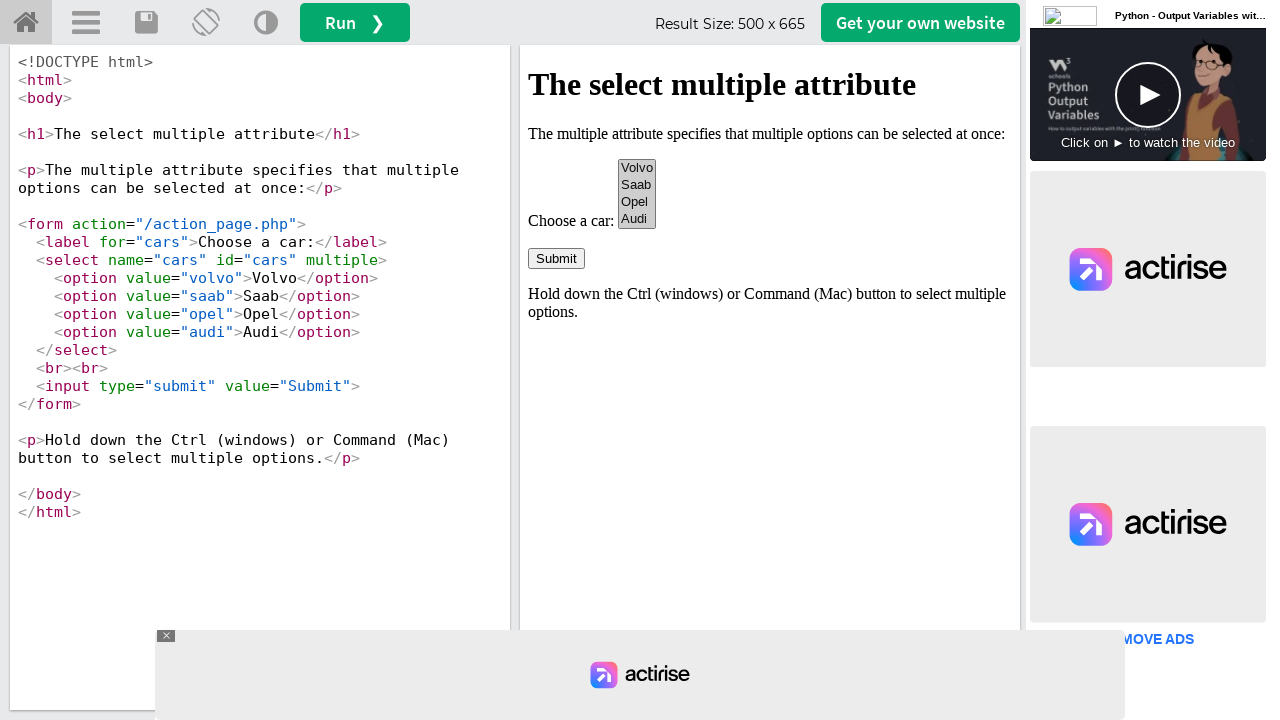